Tests sorting the Due column in ascending order using semantic class-based selectors on the second table which has better markup attributes.

Starting URL: http://the-internet.herokuapp.com/tables

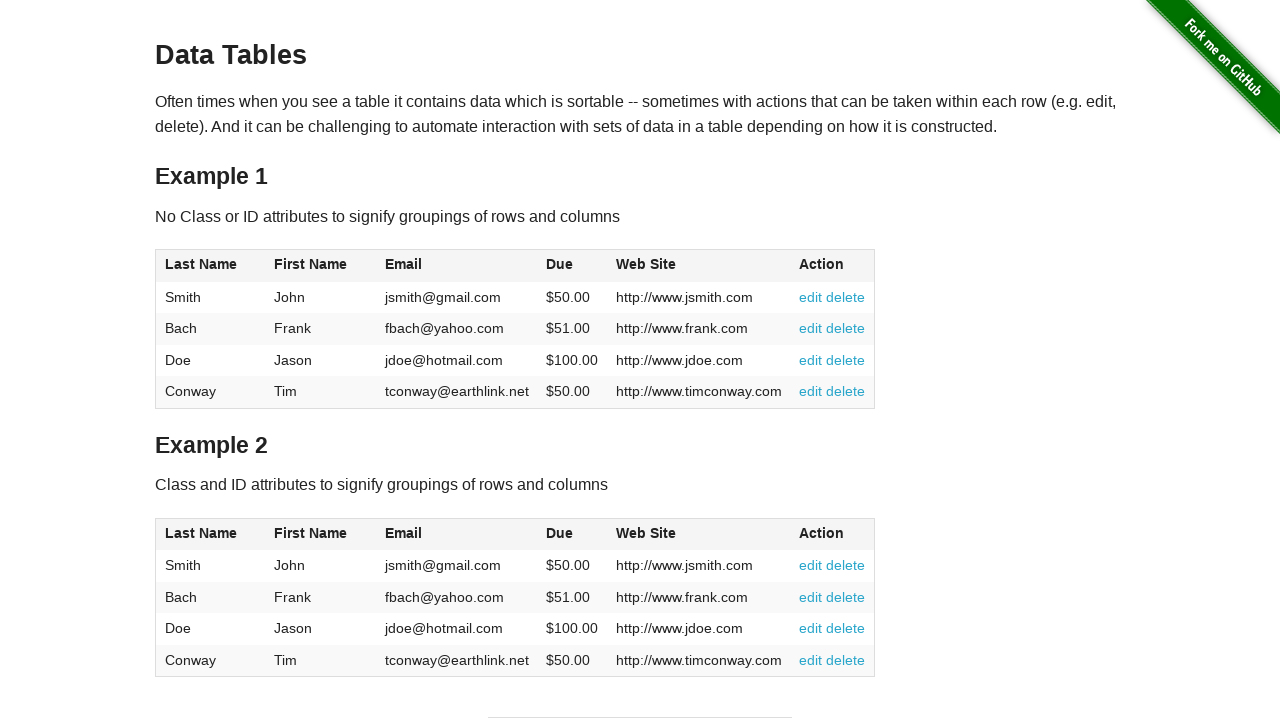

Clicked Due column header in table2 to sort at (560, 533) on #table2 thead .dues
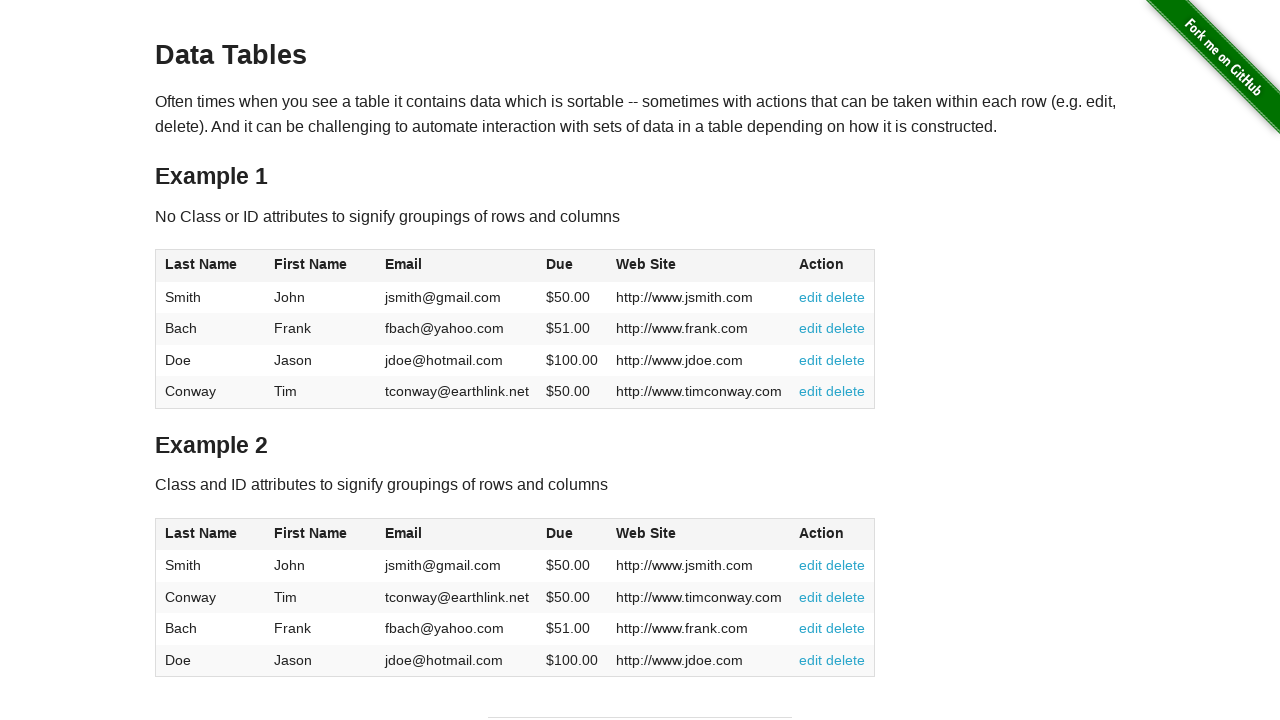

Verified table2 Due column is present after sorting
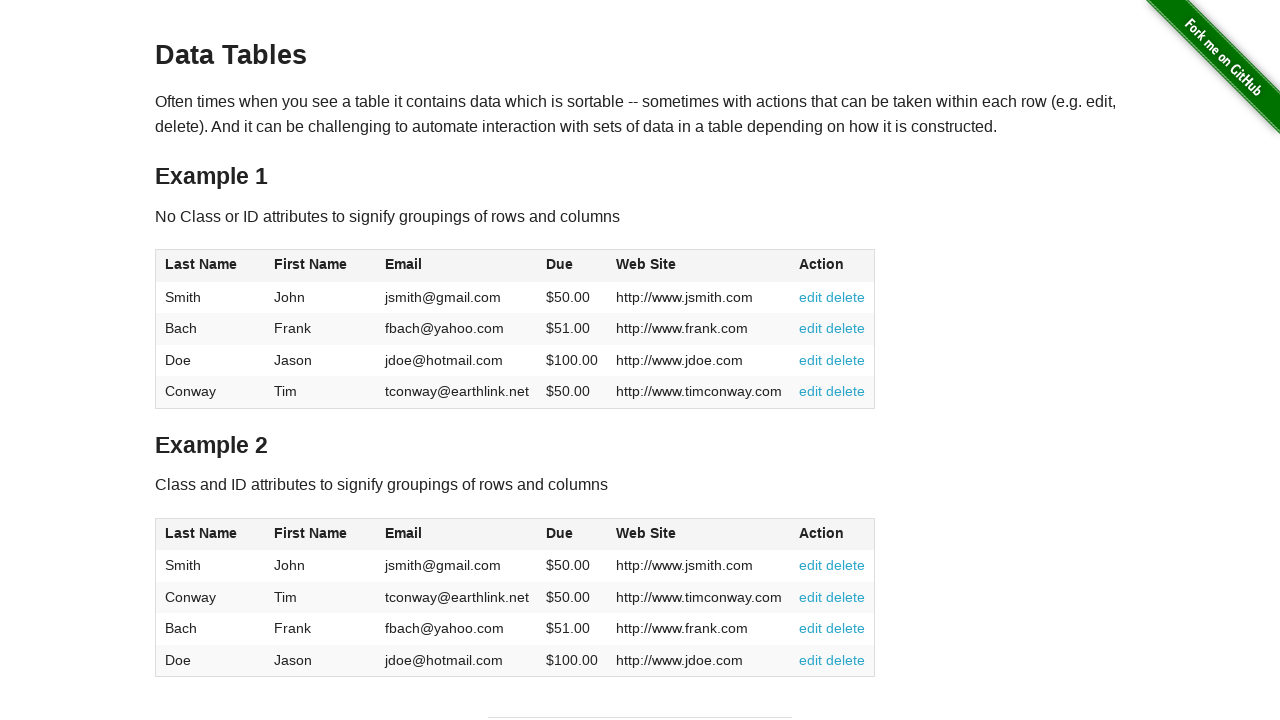

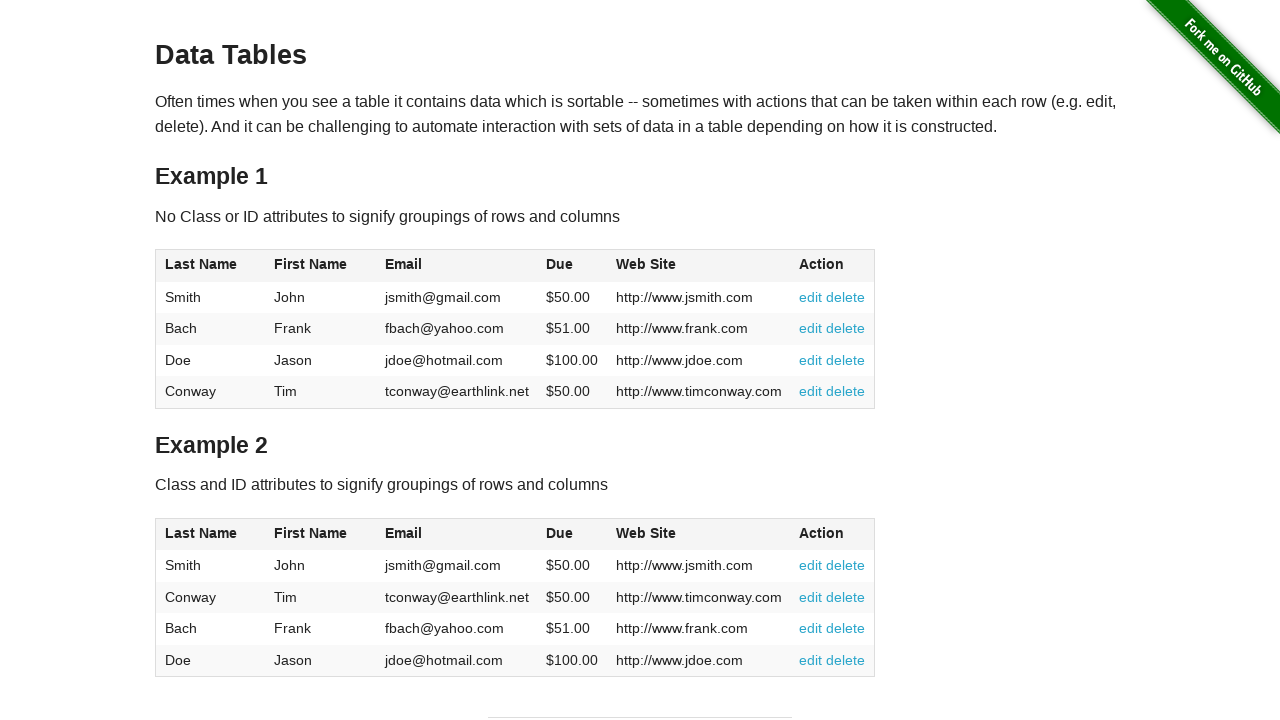